Tests enabling a disabled button by selecting an option from a dropdown that enables it

Starting URL: https://www.qa-practice.com/elements/button/disabled

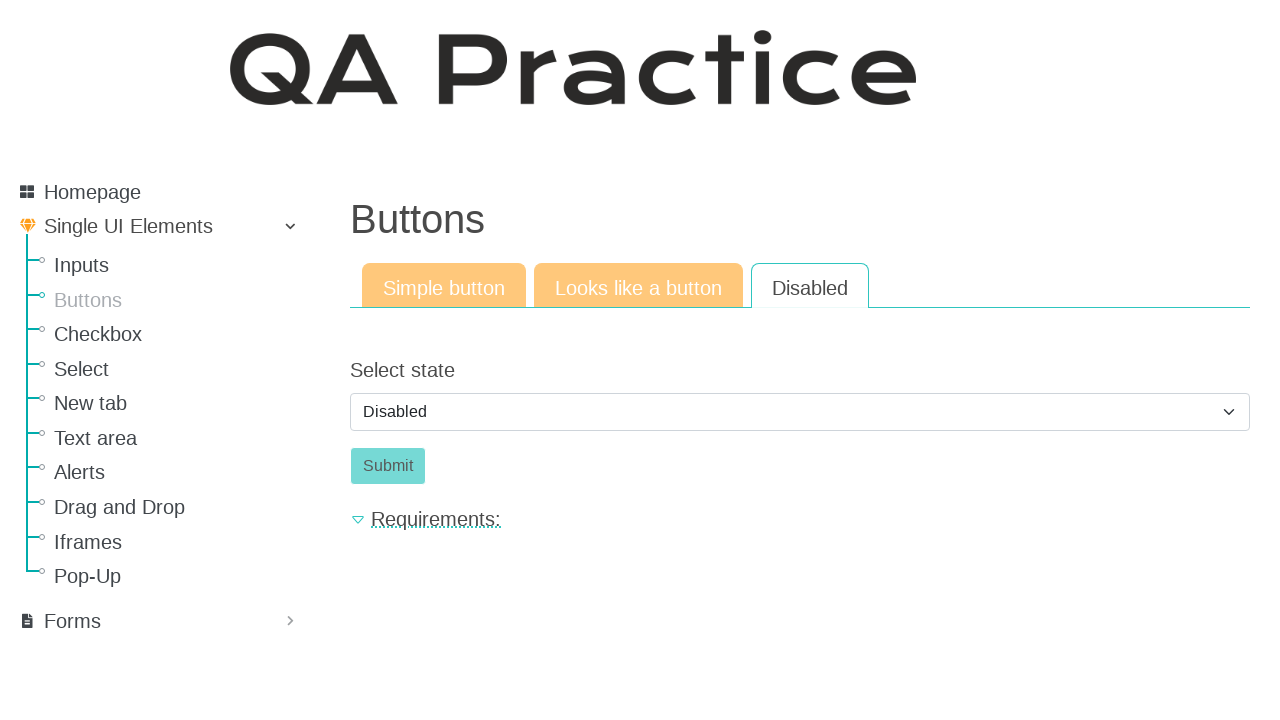

Selected 'enabled' option from dropdown to enable the button on #id_select_state
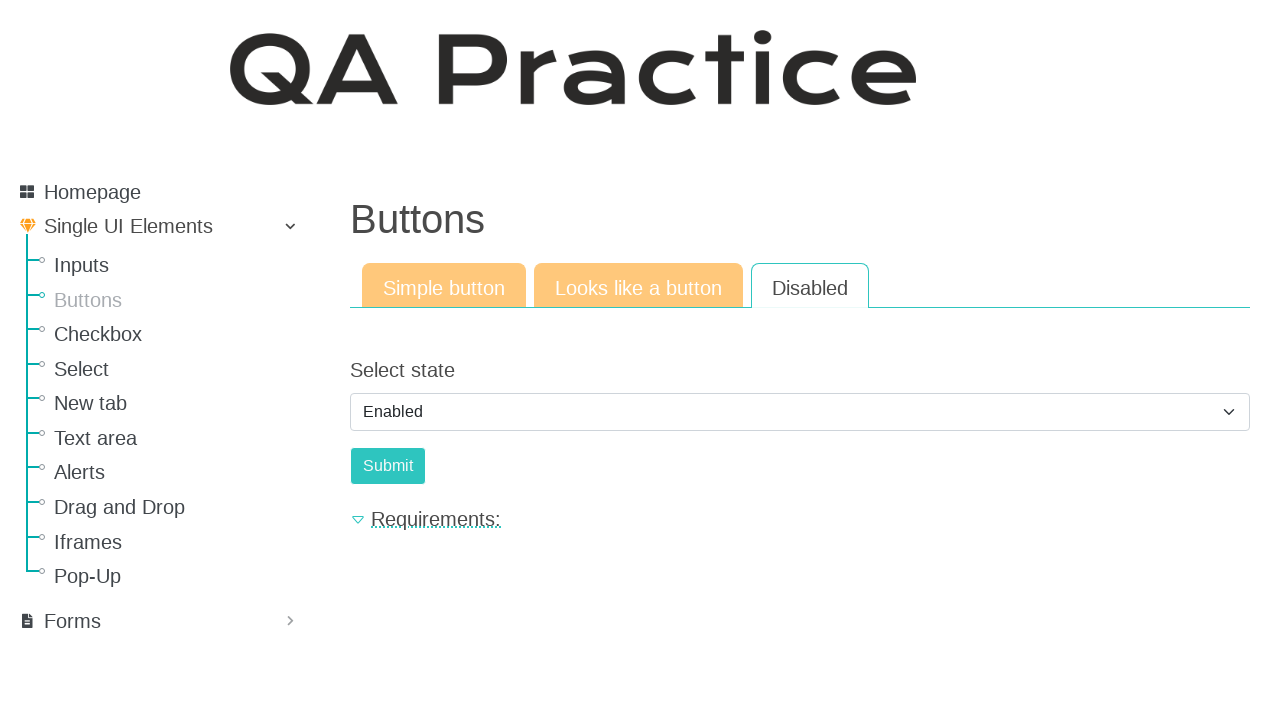

Located the submit button
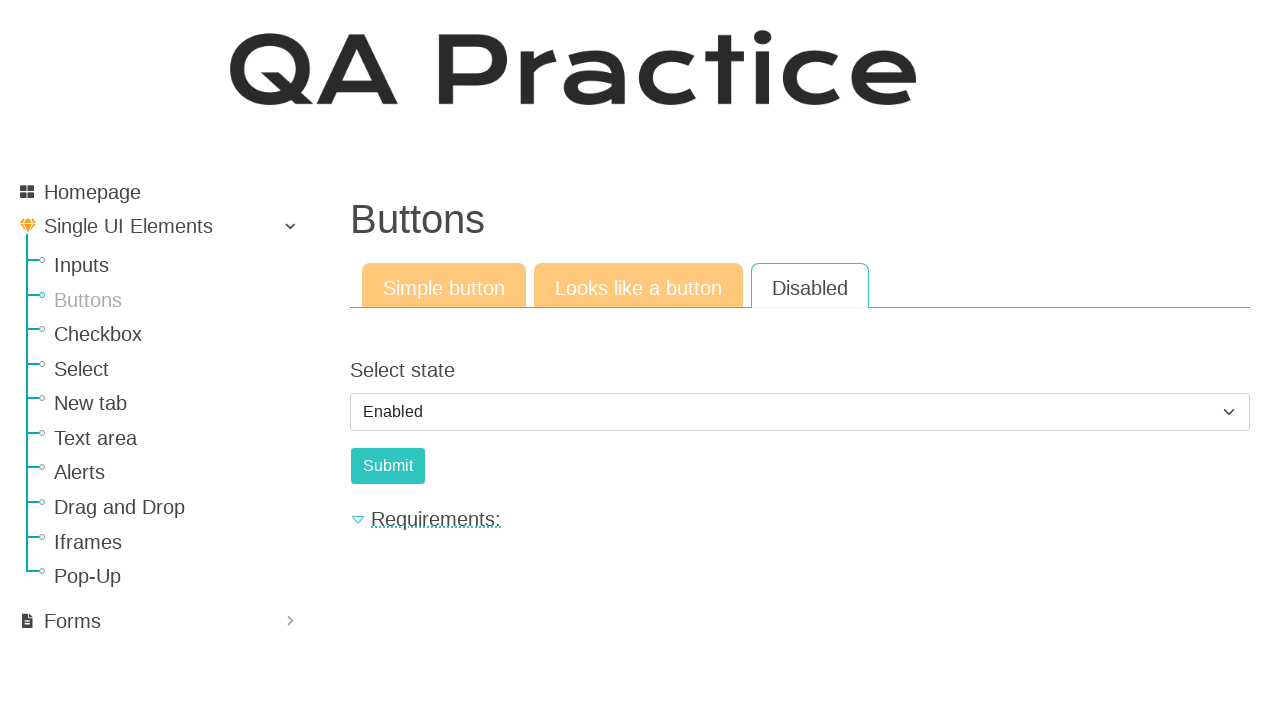

Verified button is now enabled
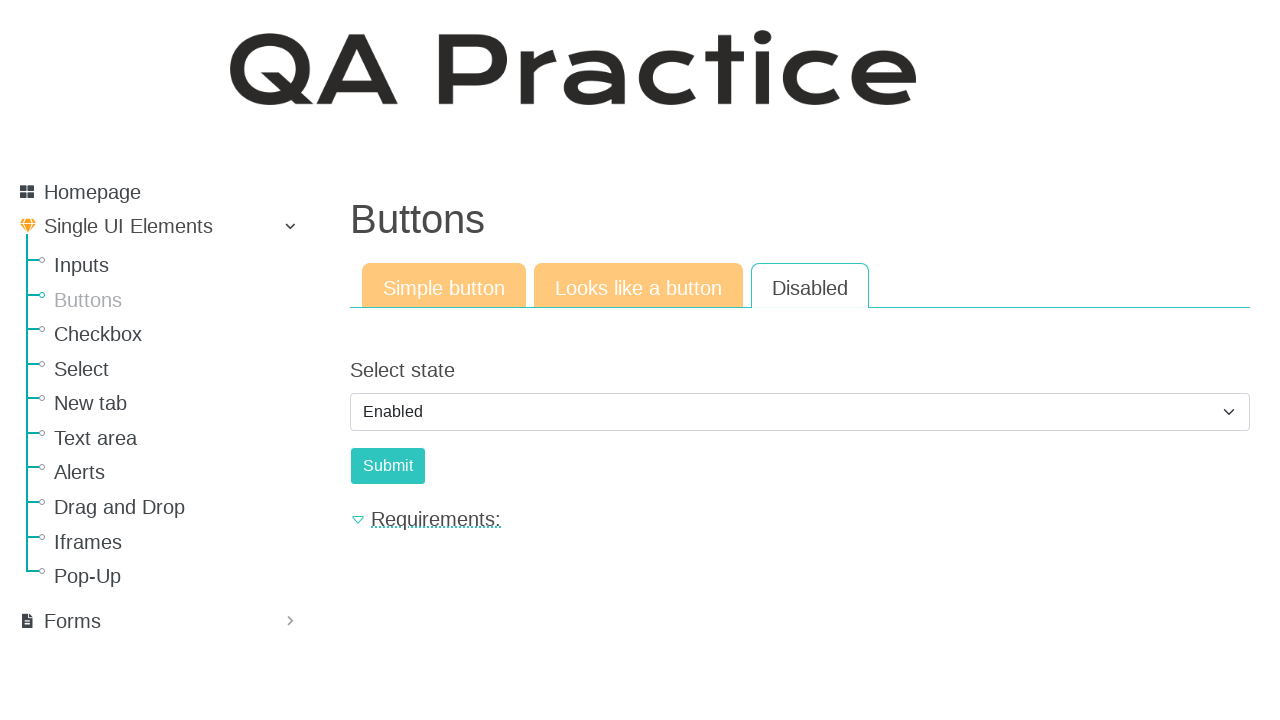

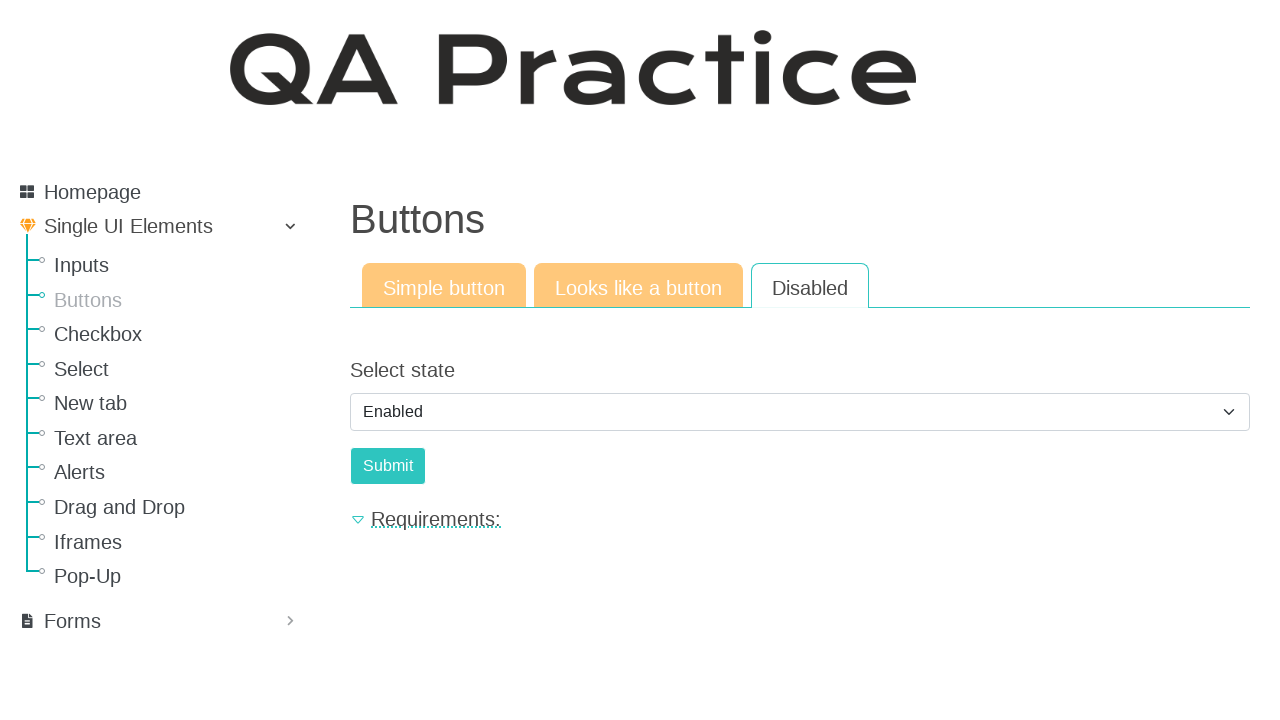